Tests that the main section and footer become visible after adding a todo item.

Starting URL: https://demo.playwright.dev/todomvc

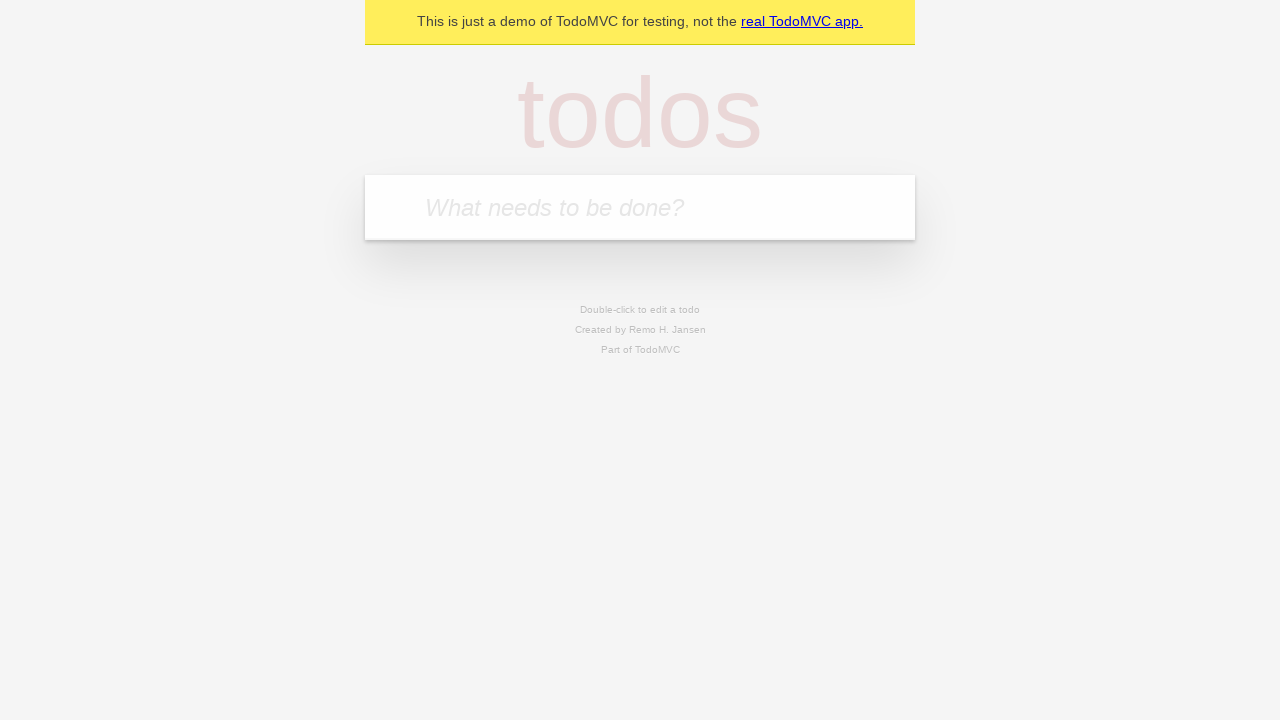

Filled todo input field with 'buy some cheese' on internal:attr=[placeholder="What needs to be done?"i]
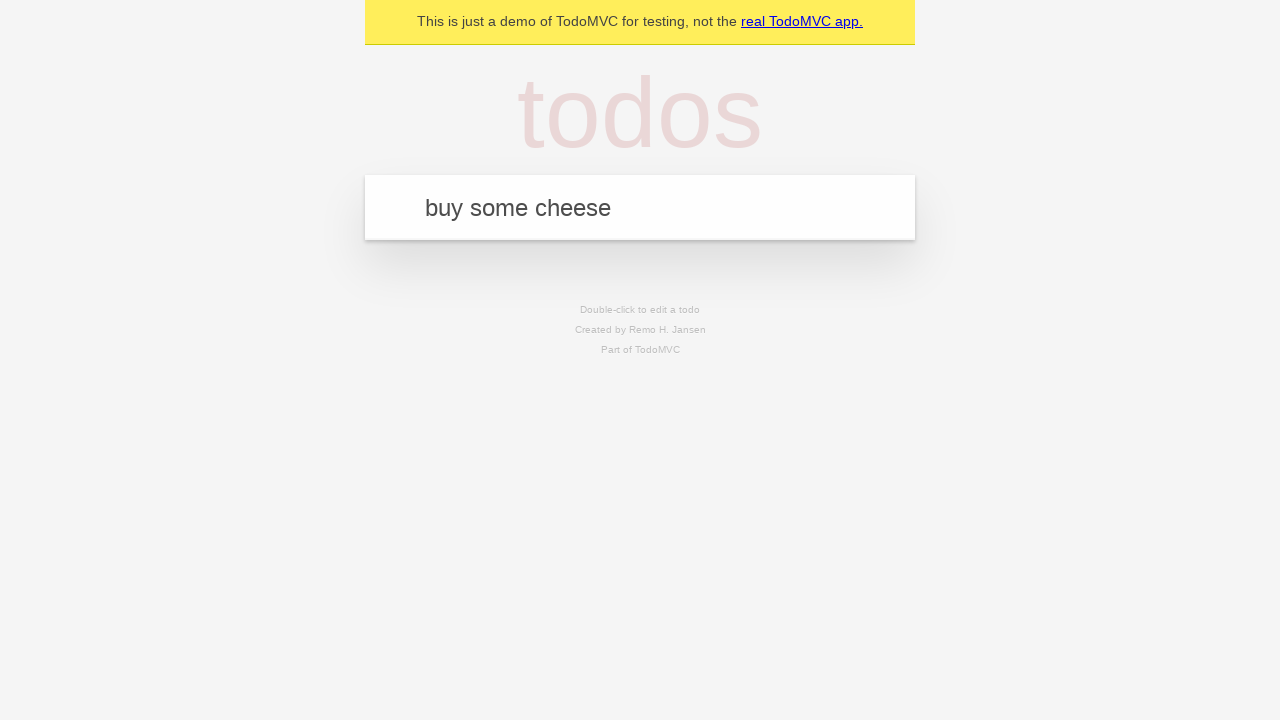

Pressed Enter to add the todo item on internal:attr=[placeholder="What needs to be done?"i]
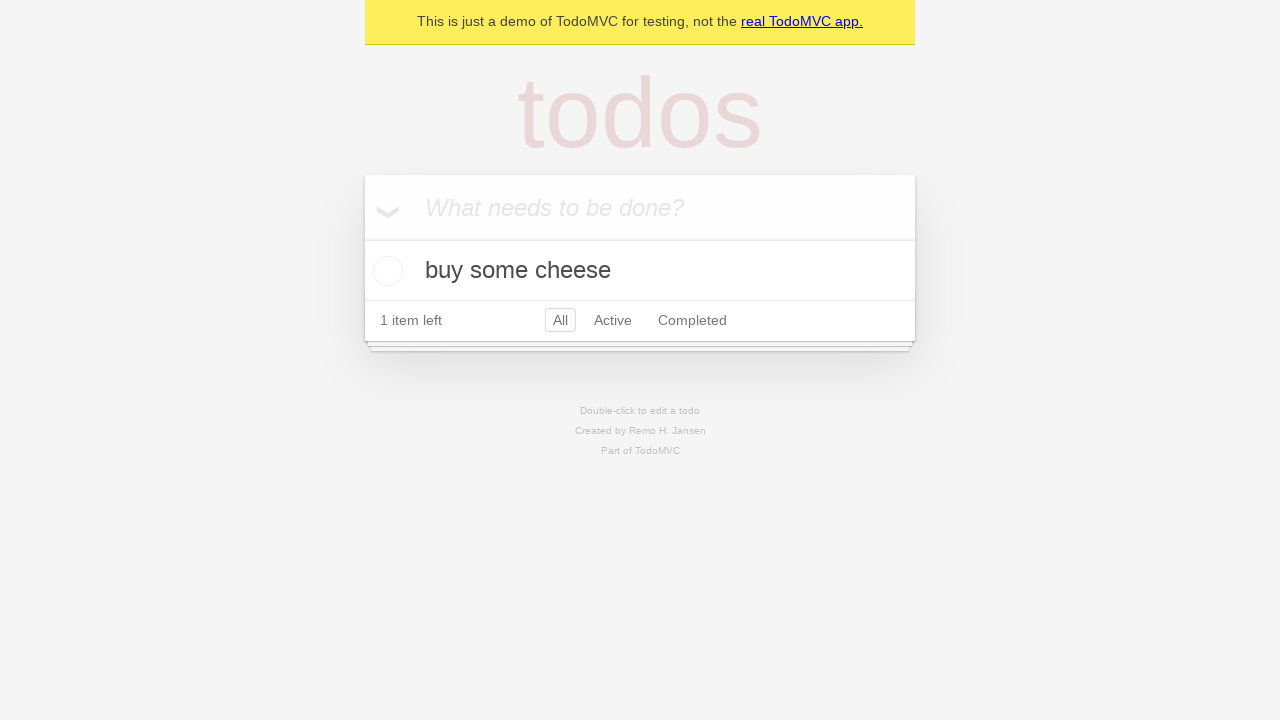

Main section (#main) became visible after adding todo
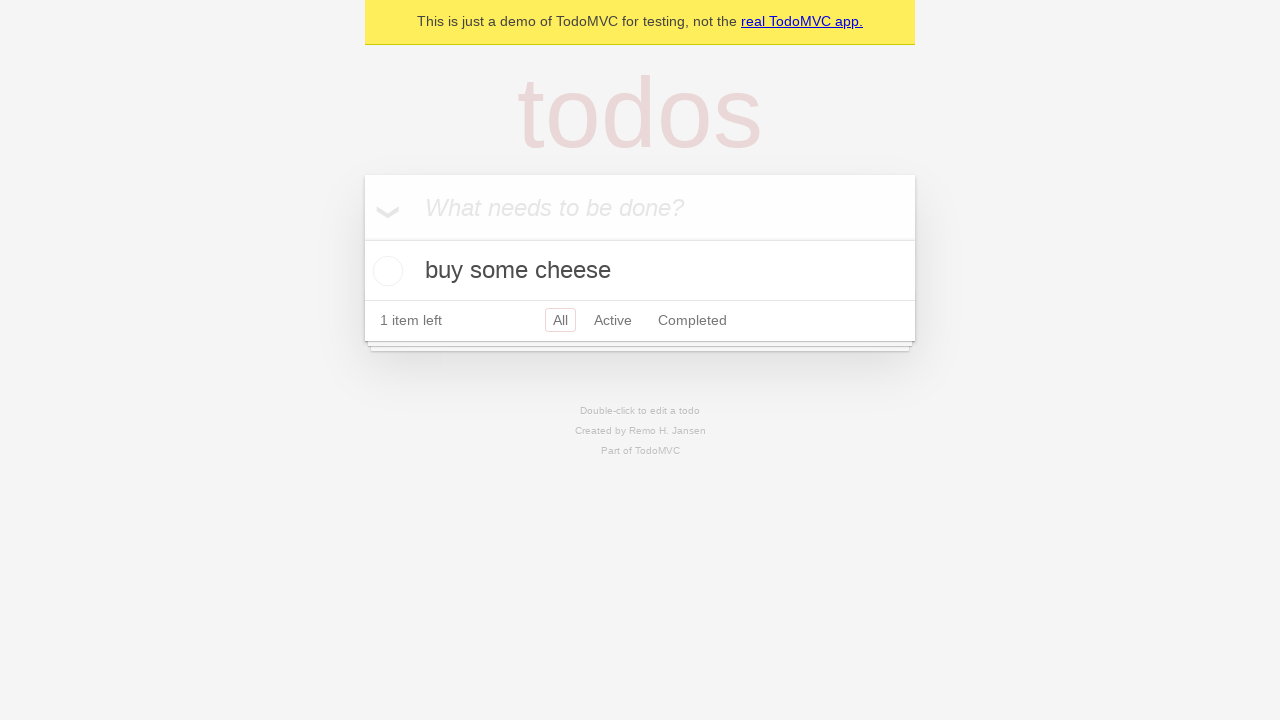

Footer section (#footer) became visible after adding todo
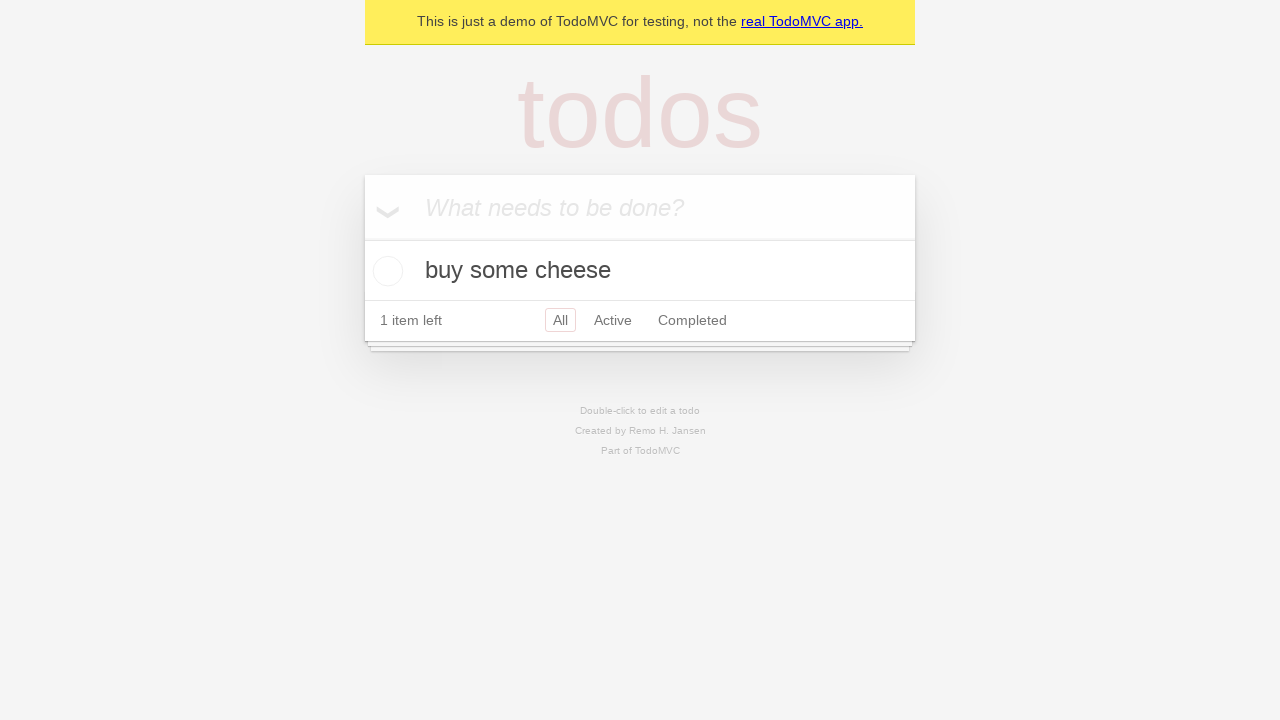

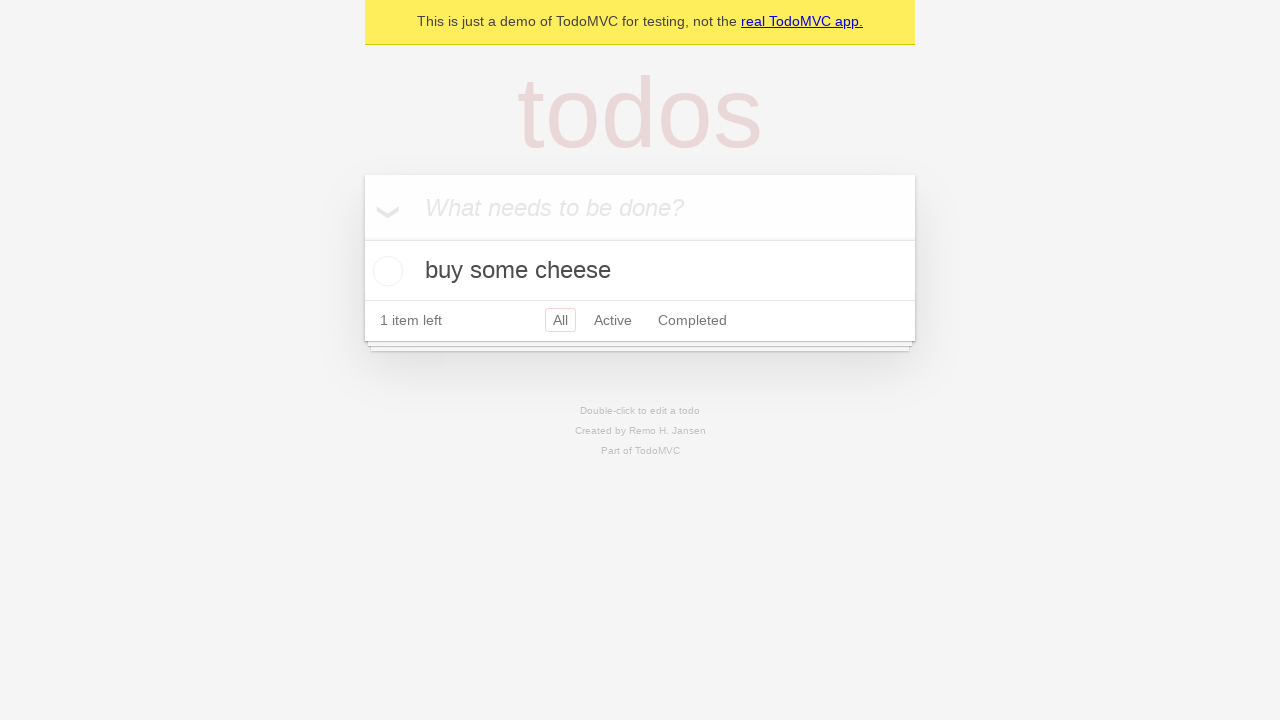